Tests JavaScript alert handling by filling a name field, triggering an alert and accepting it, then triggering a confirm dialog and dismissing it.

Starting URL: https://rahulshettyacademy.com/AutomationPractice/

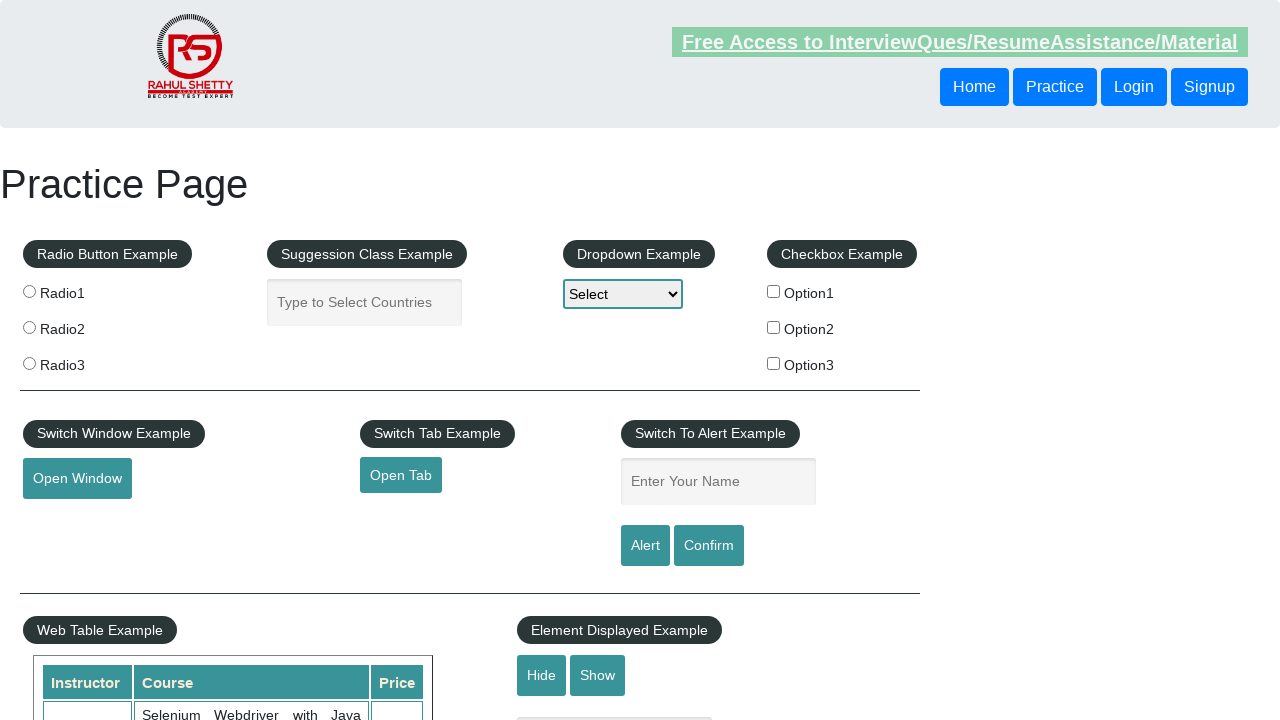

Filled name field with 'xyz' on #name
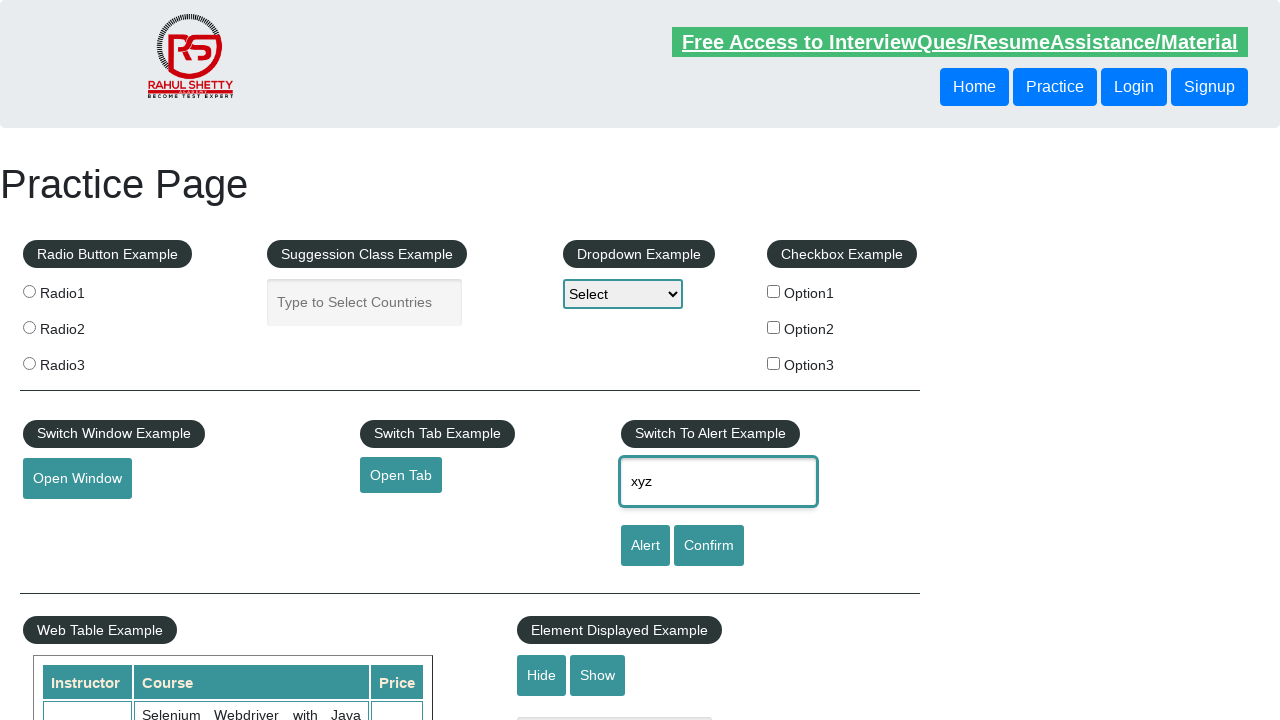

Clicked alert button at (645, 546) on #alertbtn
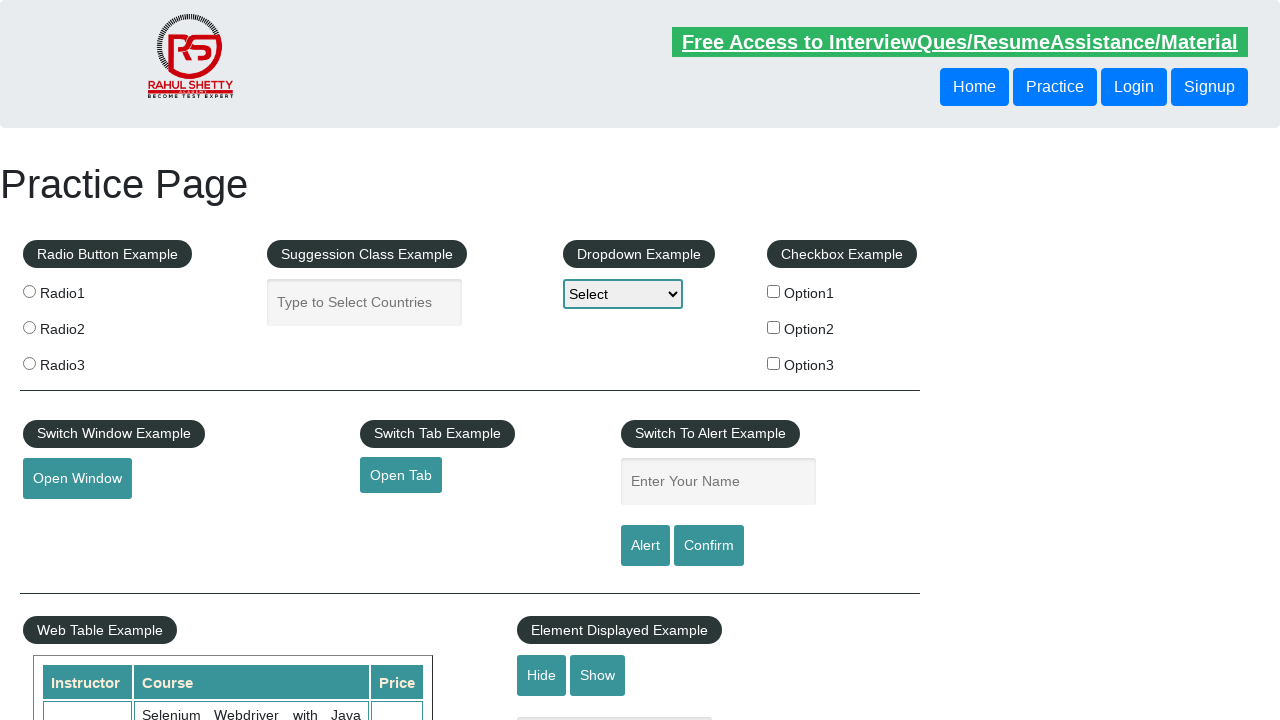

Set up dialog handler to accept alerts
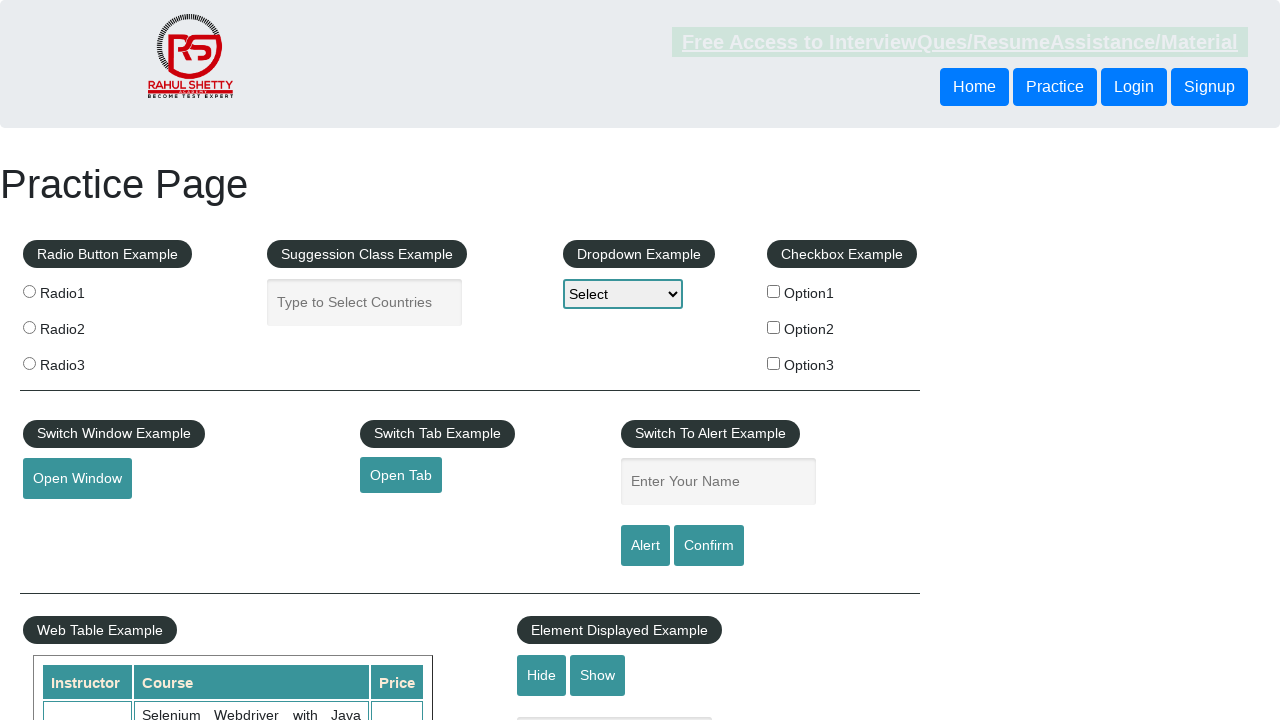

Clicked alert button again to trigger and accept alert at (645, 546) on #alertbtn
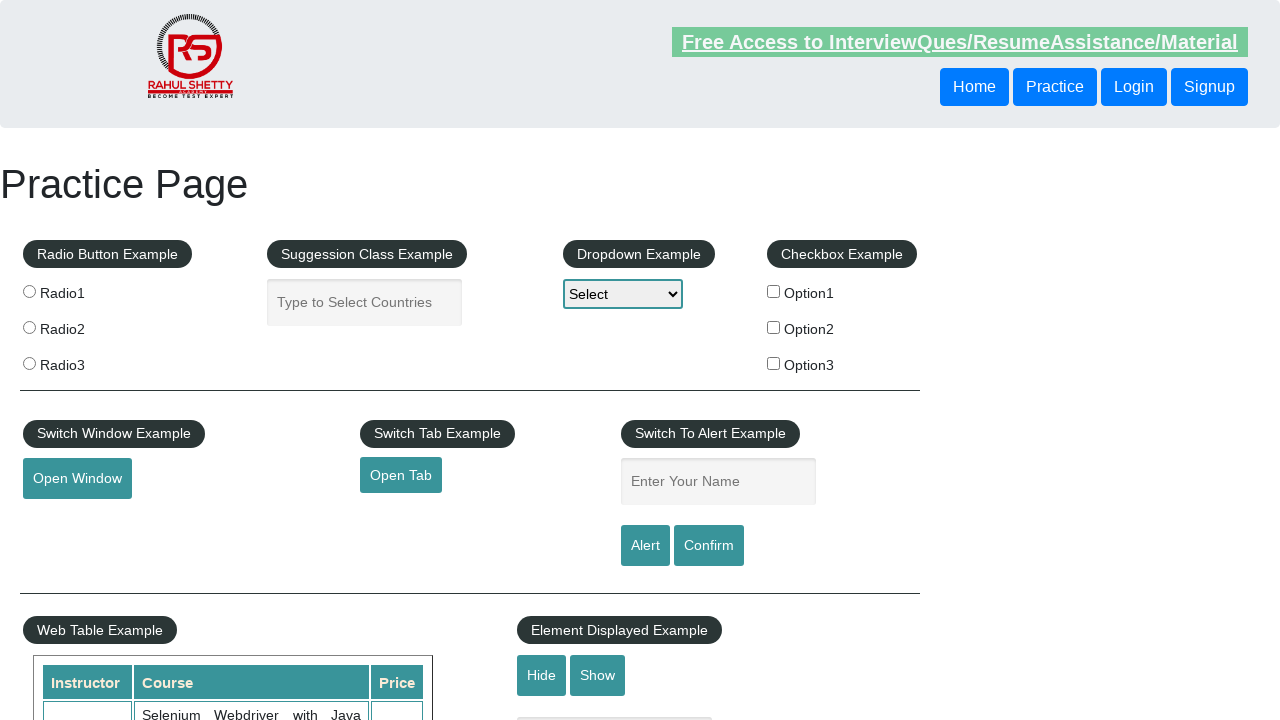

Waited 500ms for alert to be processed
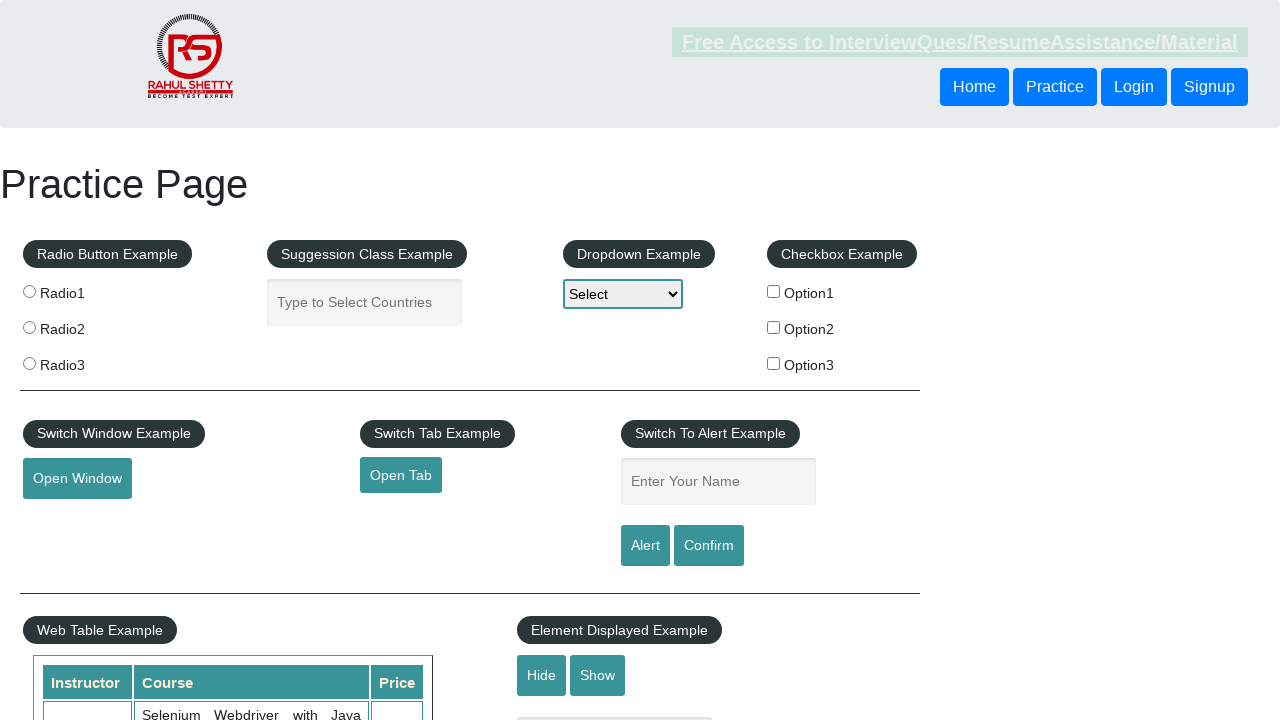

Set up dialog handler to dismiss confirm dialogs
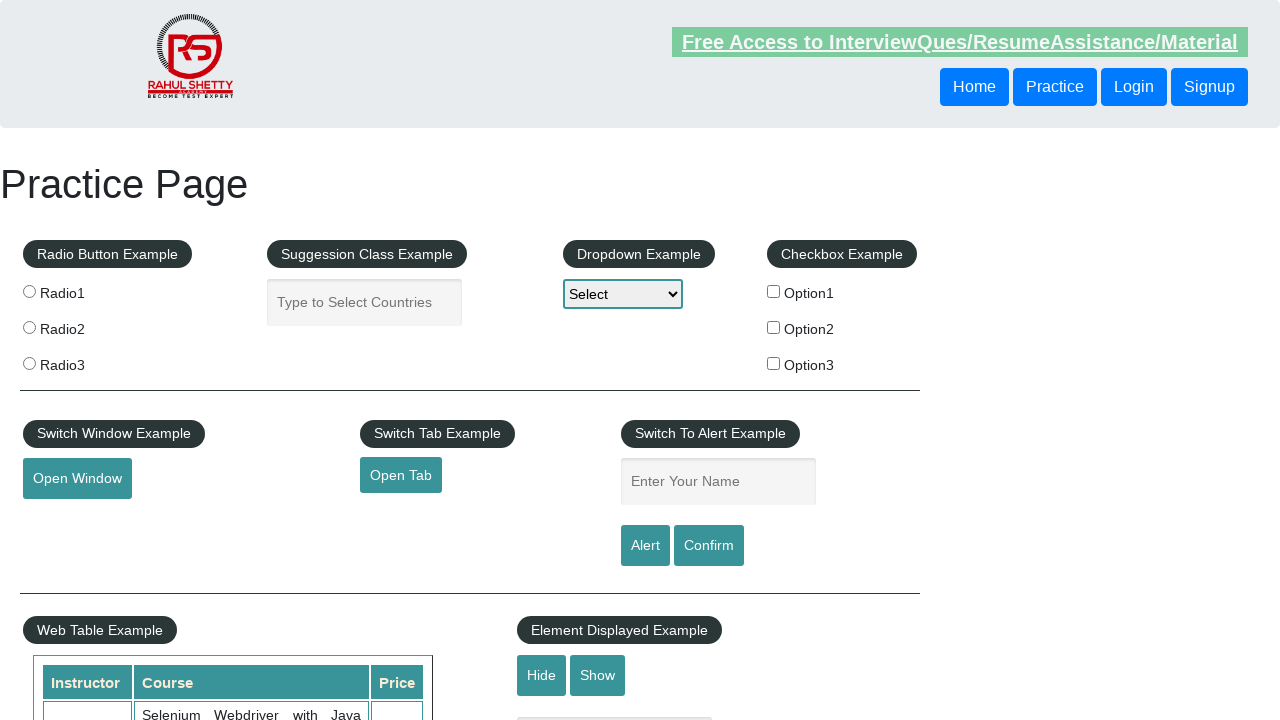

Clicked confirm button to trigger confirm dialog at (709, 546) on #confirmbtn
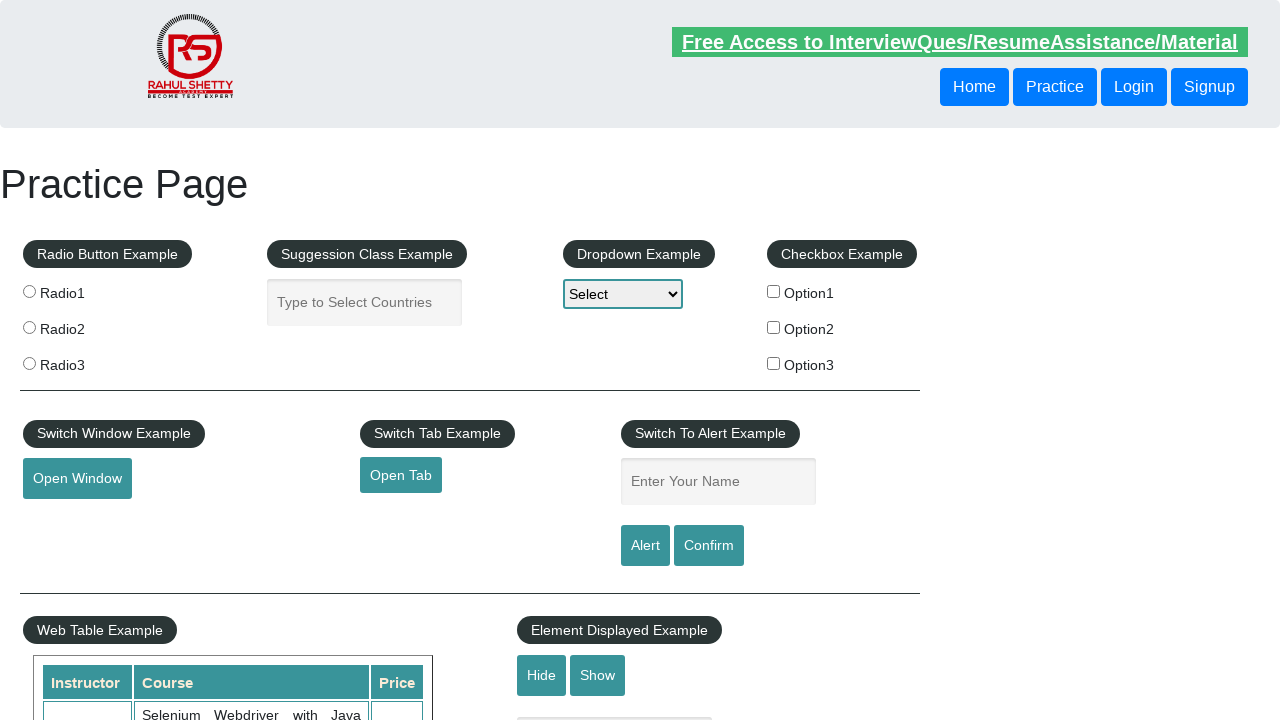

Waited 500ms for confirm dialog to be processed
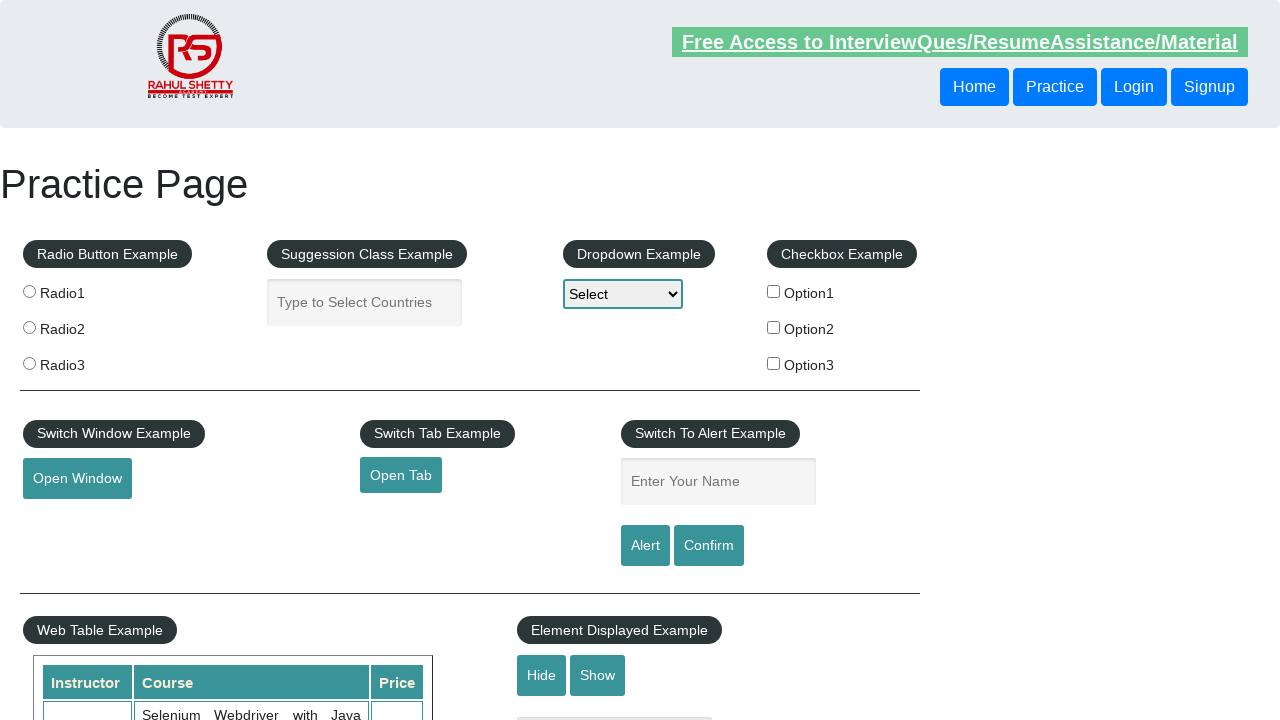

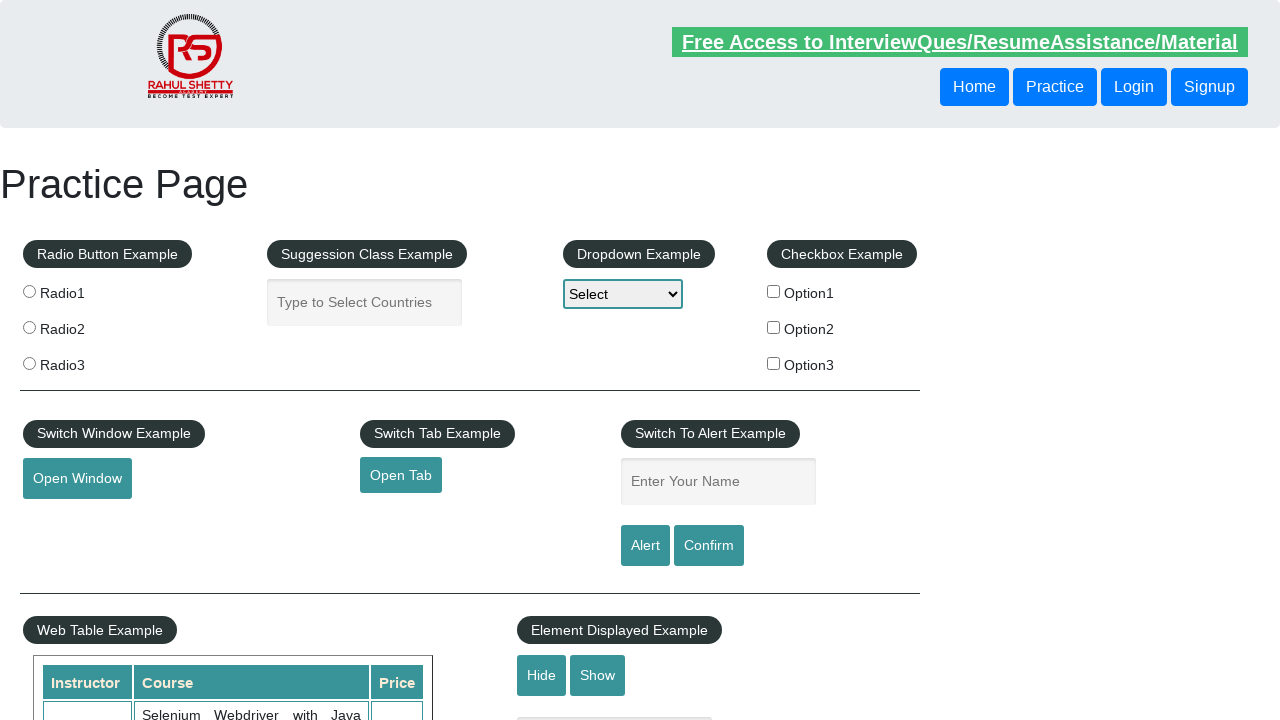